Tests drag and drop functionality by dragging column A onto column B

Starting URL: https://the-internet.herokuapp.com/

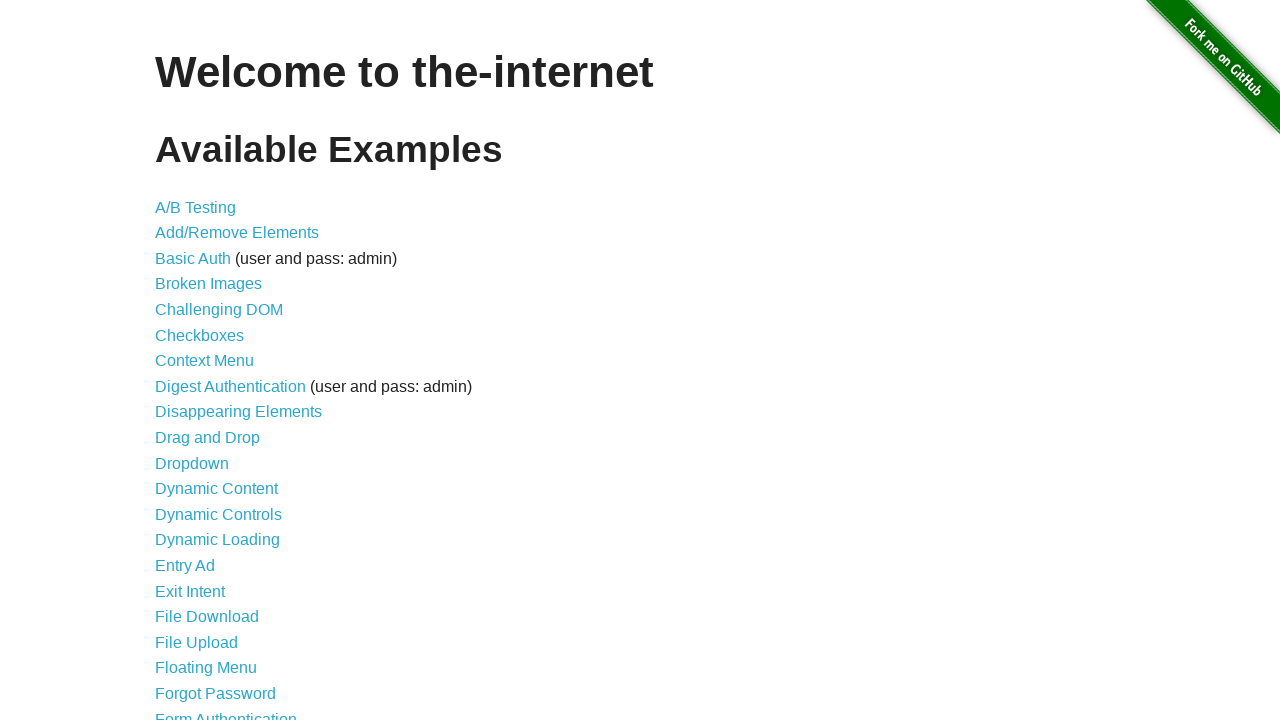

Clicked on Drag and Drop link at (208, 438) on a:has-text('Drag and Drop')
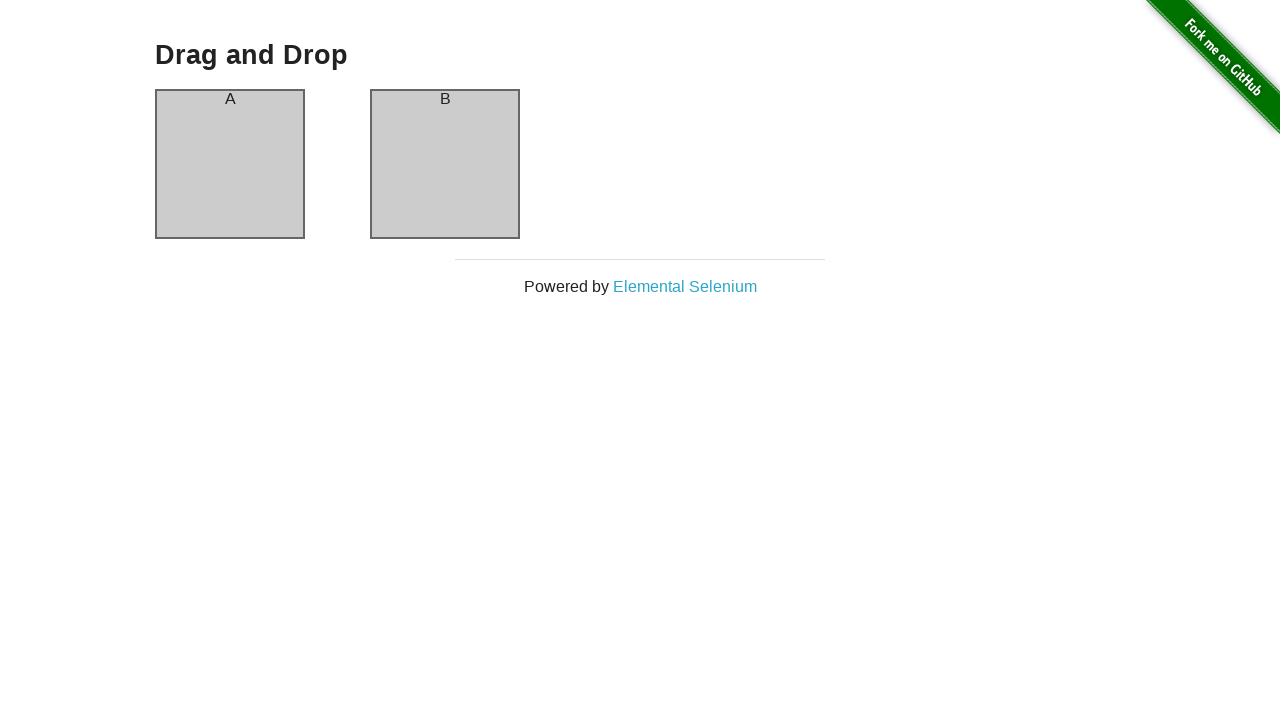

Column A loaded
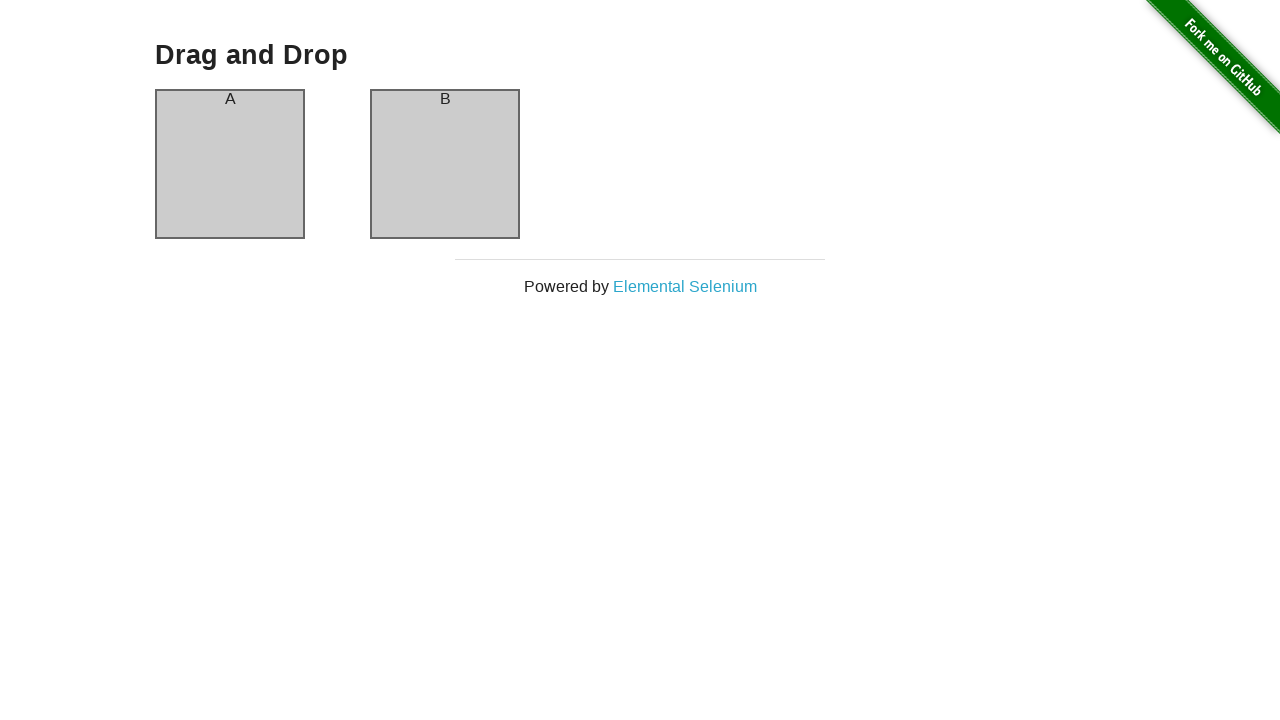

Column B loaded
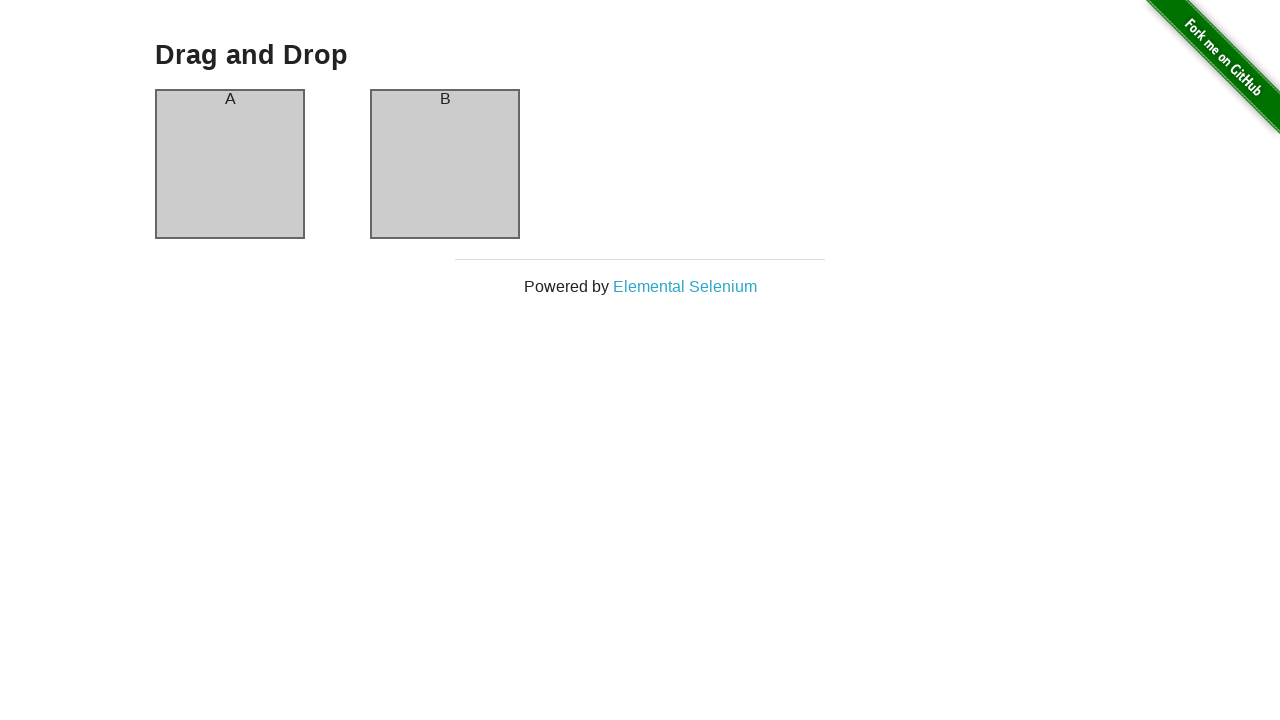

Dragged column A and dropped it onto column B at (445, 164)
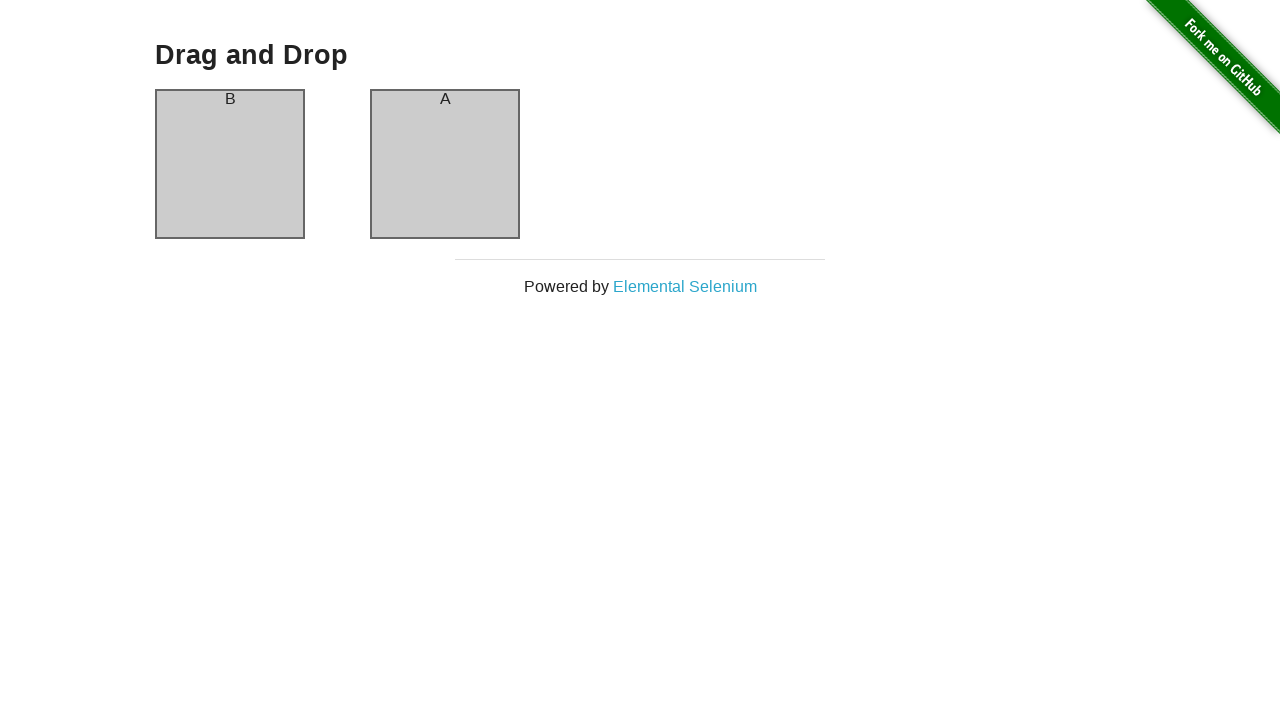

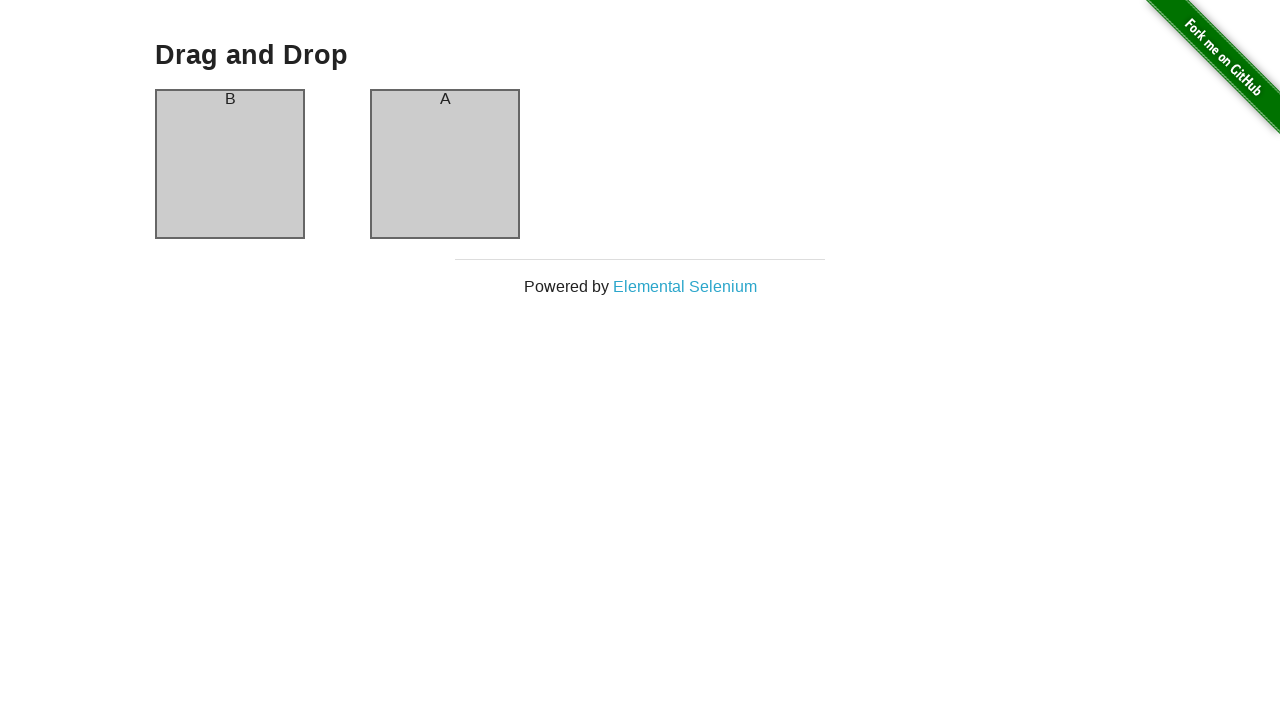